Tests JavaScript confirm alert by clicking a button to trigger a confirmation dialog and dismissing it

Starting URL: http://the-internet.herokuapp.com/javascript_alerts

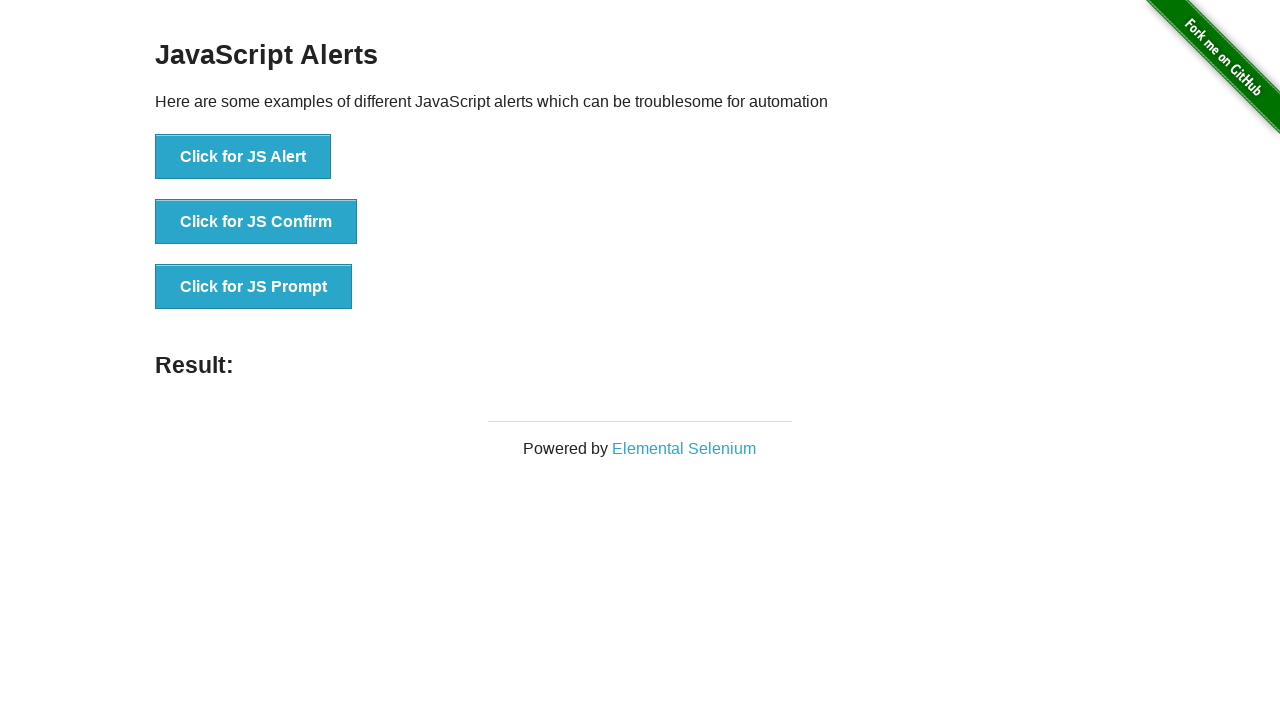

Set up dialog handler to dismiss confirm dialogs
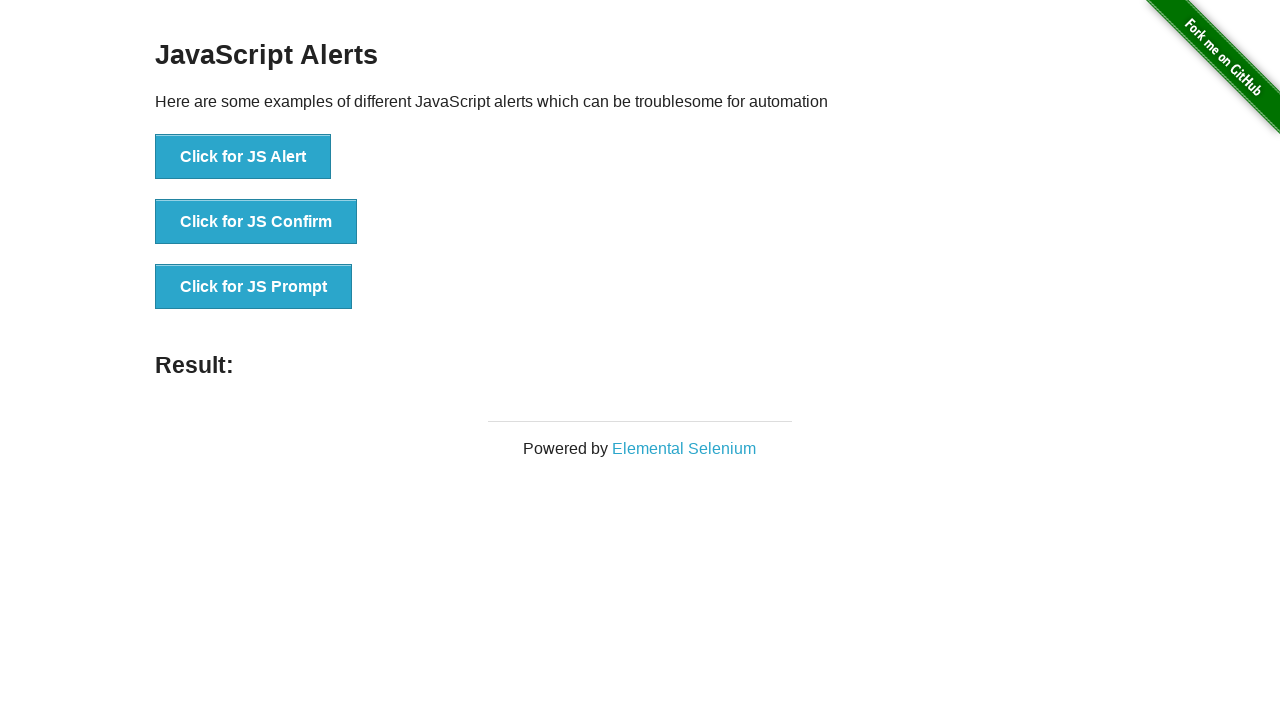

Clicked 'Click for JS Confirm' button to trigger confirmation dialog at (256, 222) on xpath=//button[. = 'Click for JS Confirm']
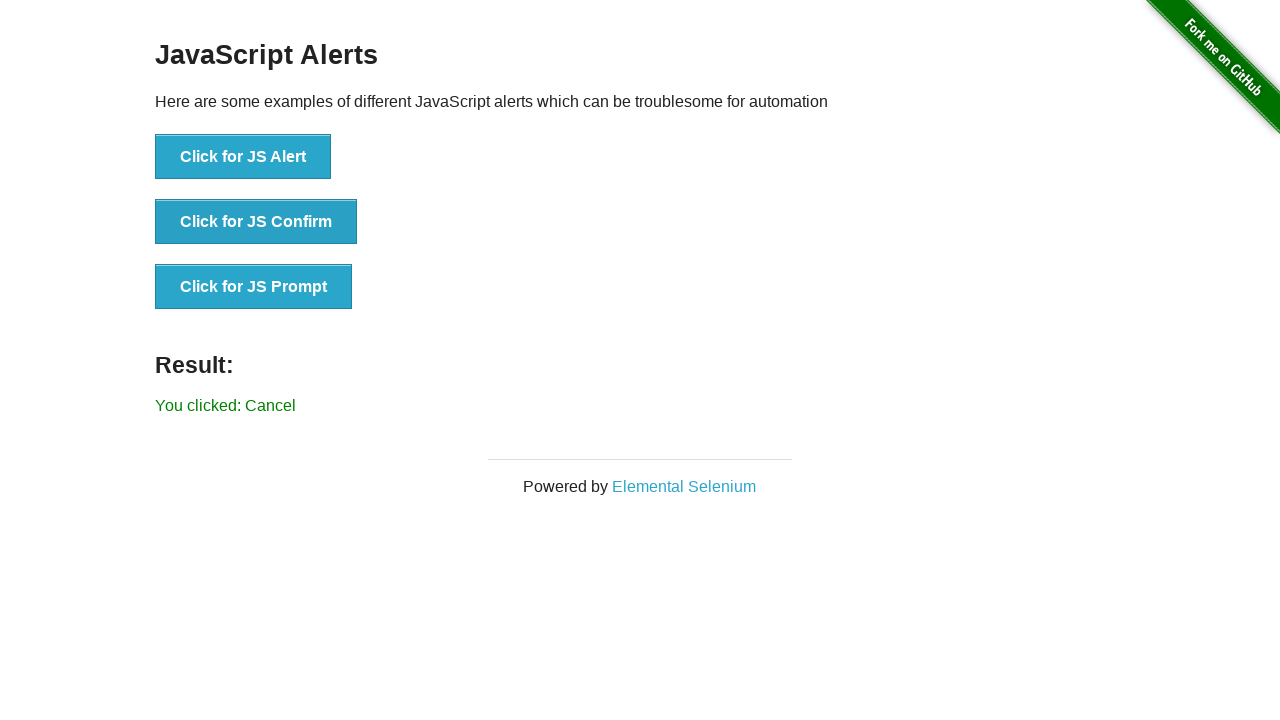

Confirmation dialog was dismissed and result message appeared
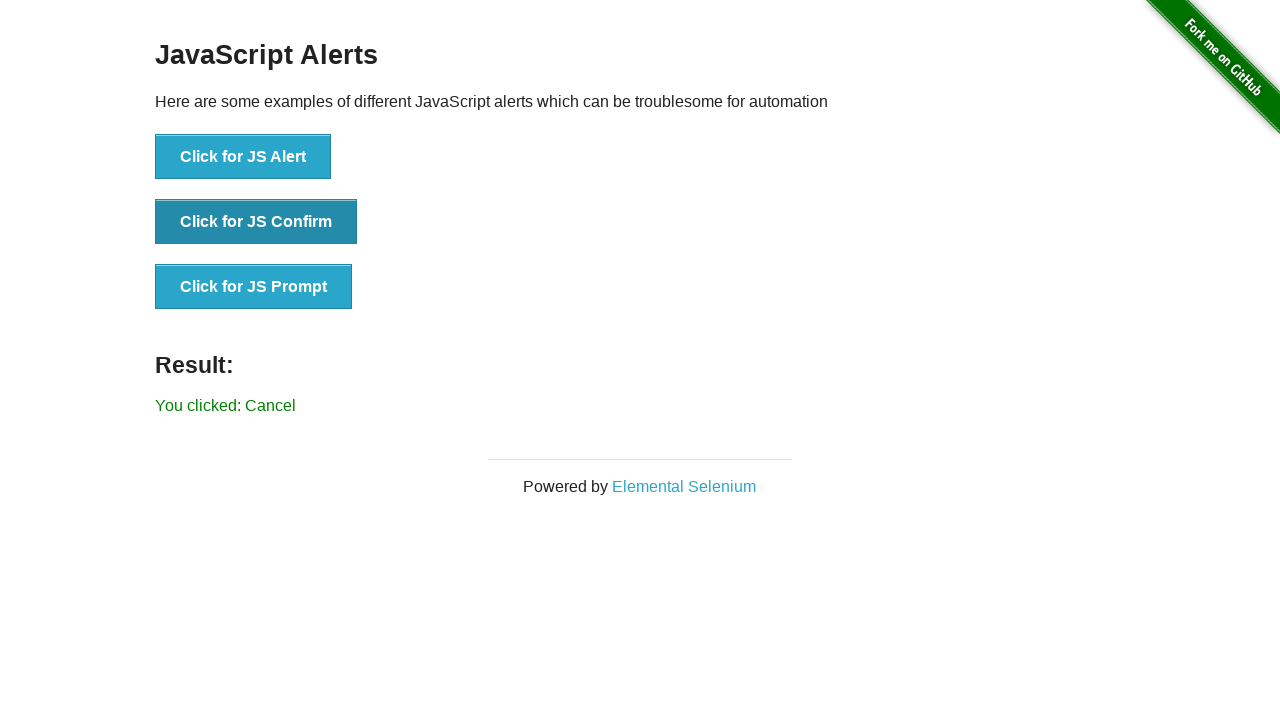

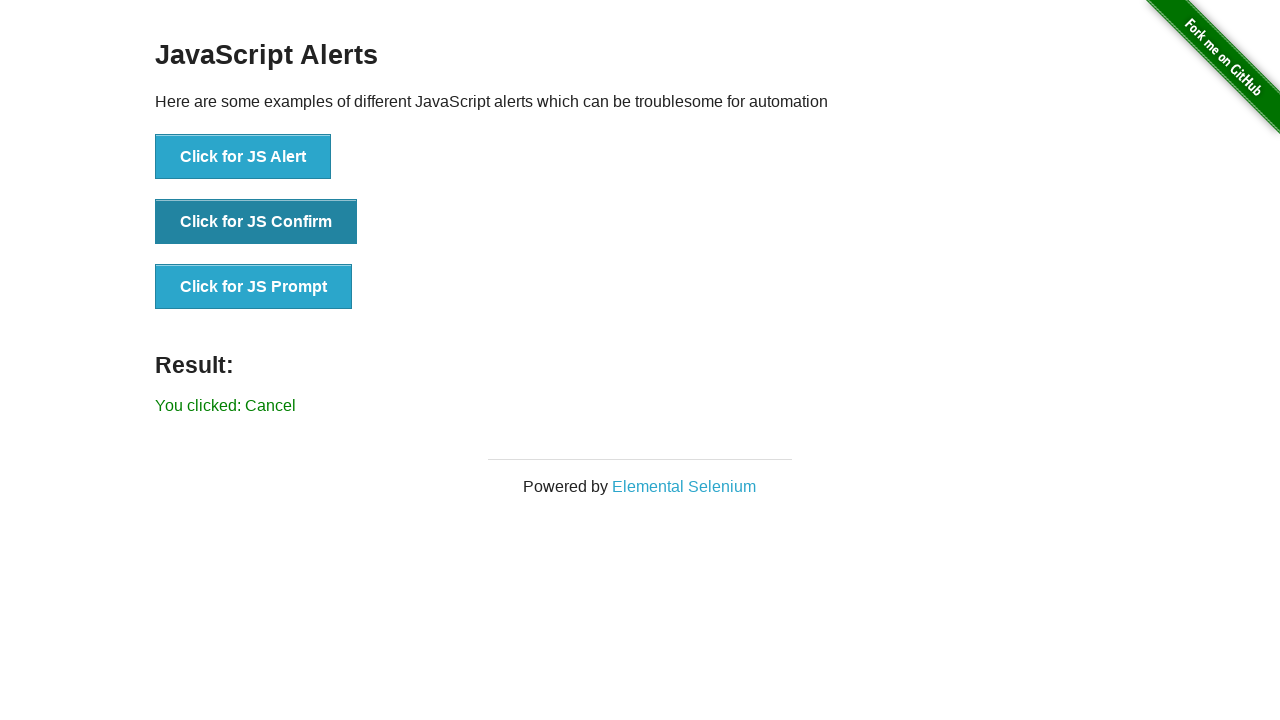